Tests handling of JavaScript alert box by clicking the alert button, reading the alert text, and accepting it

Starting URL: https://www.hyrtutorials.com/p/alertsdemo.html

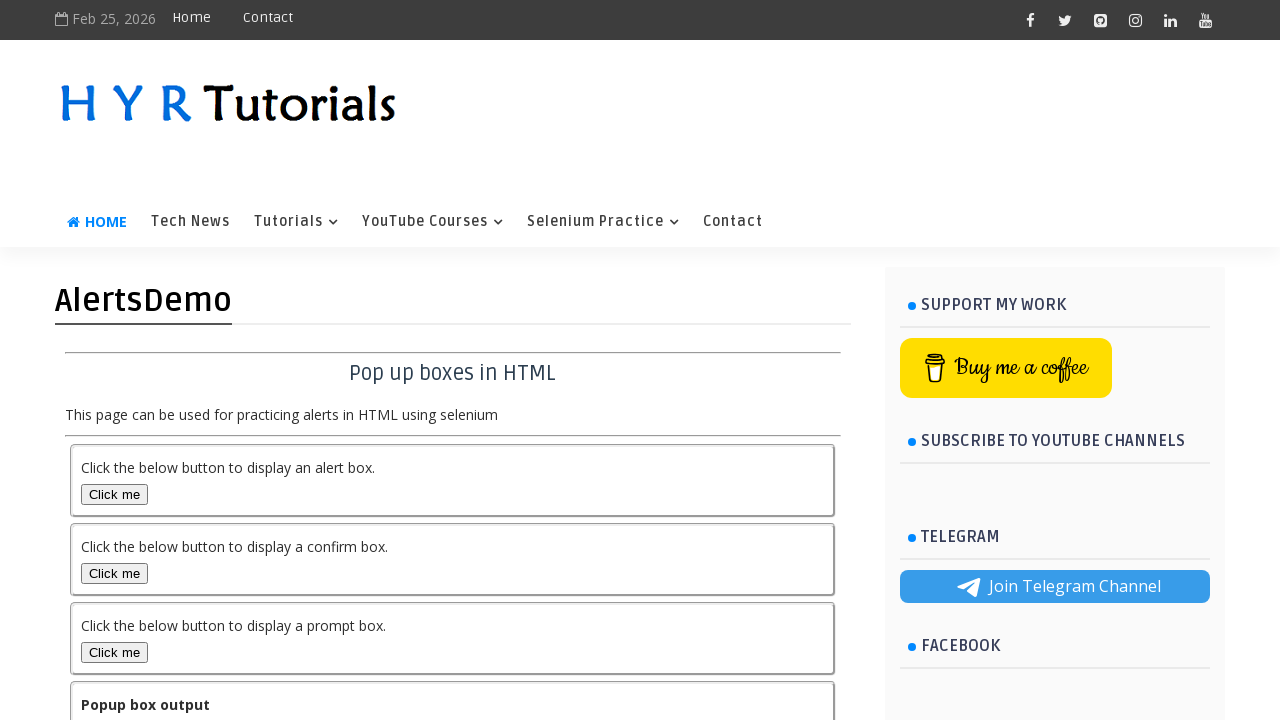

Clicked the alert box button at (114, 494) on #alertBox
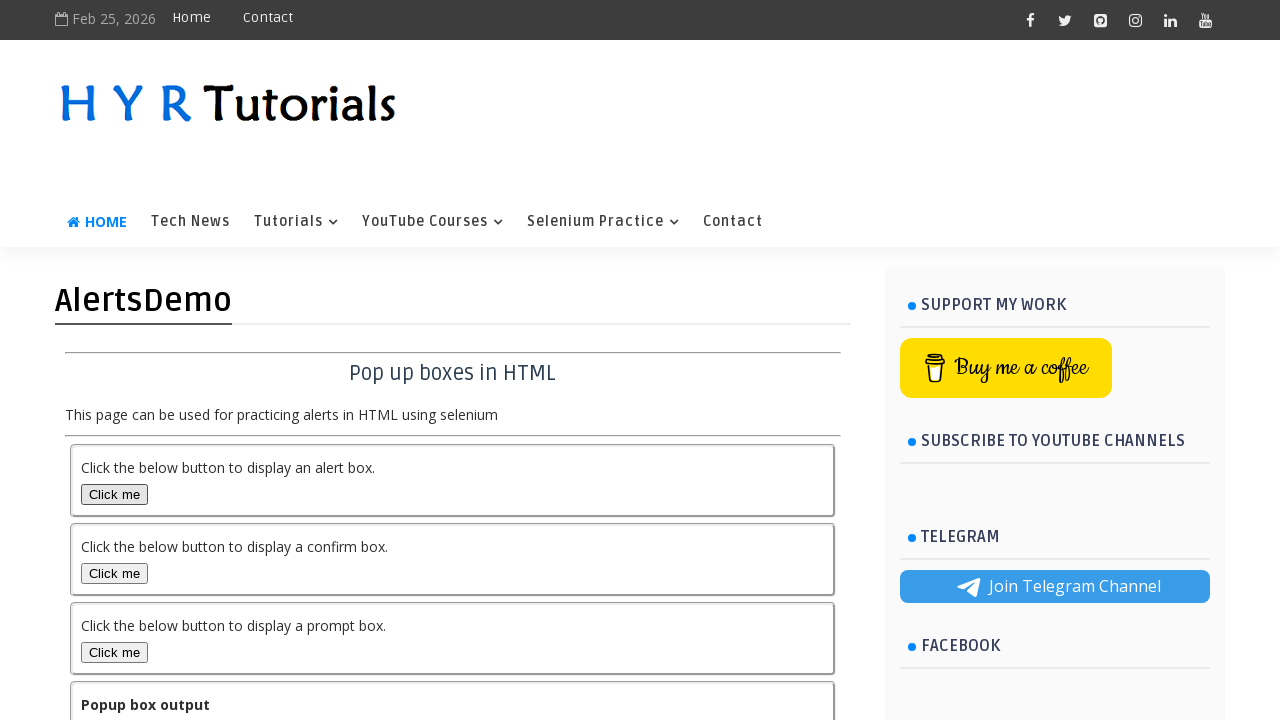

Set up dialog handler to accept alerts
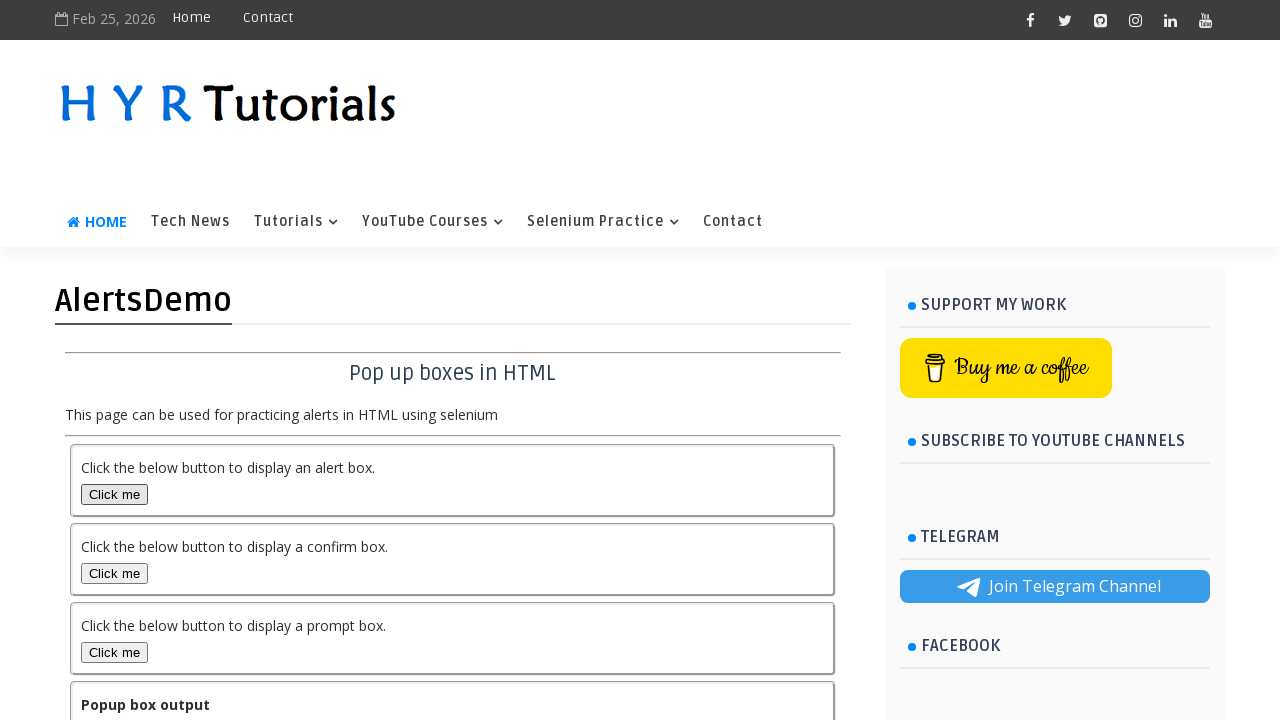

Verified the result message 'You selected alert popup' is displayed
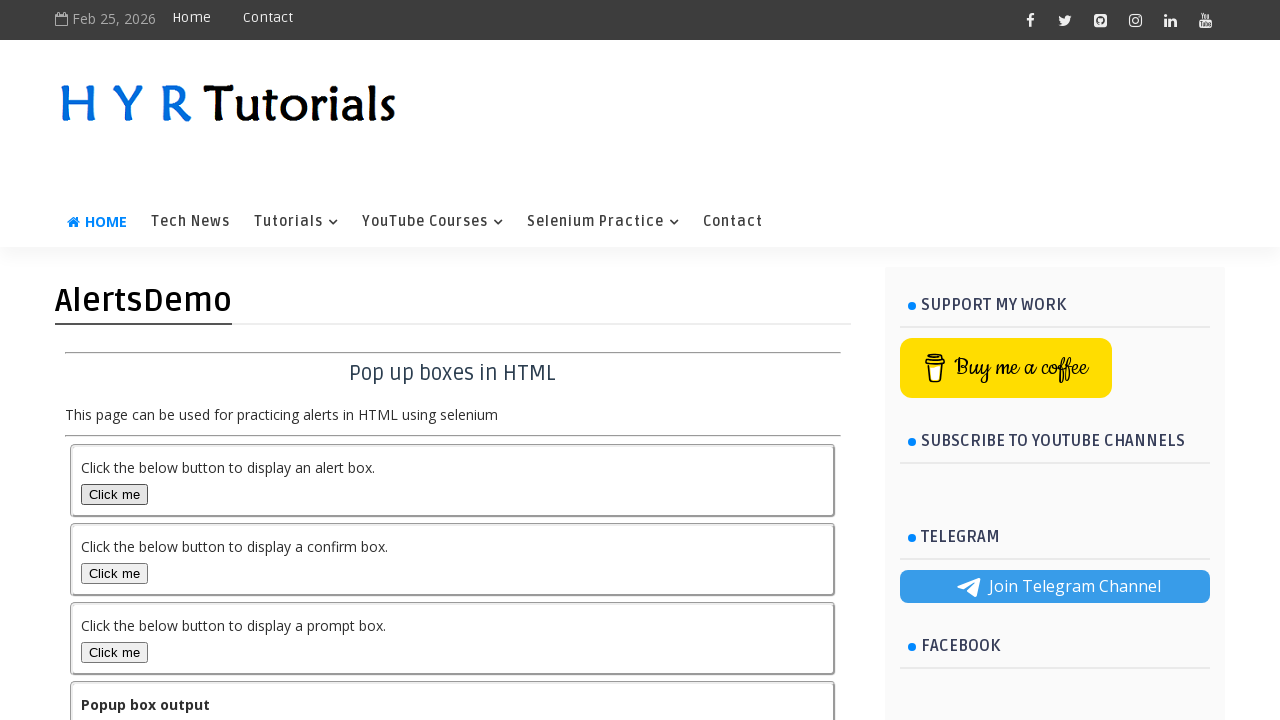

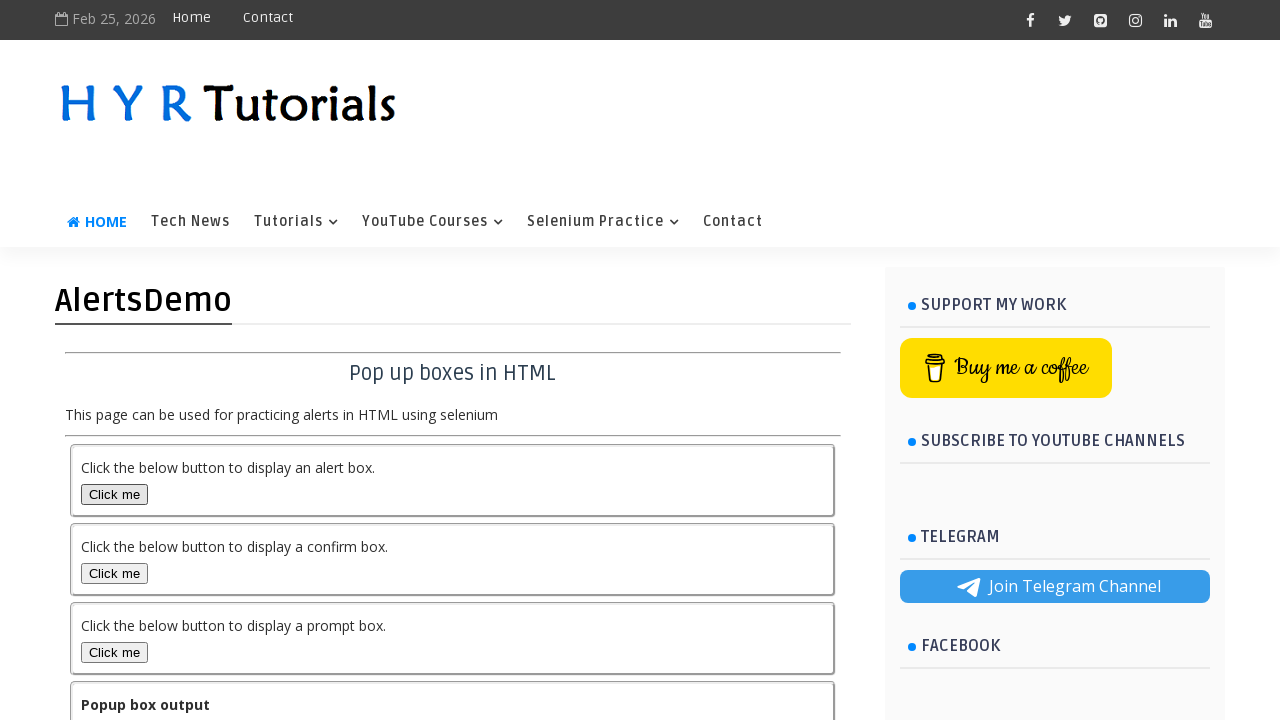